Tests dynamically loaded page elements by clicking through to Example 1, starting the loading process, and waiting for the "Hello World!" text to appear.

Starting URL: https://the-internet.herokuapp.com/

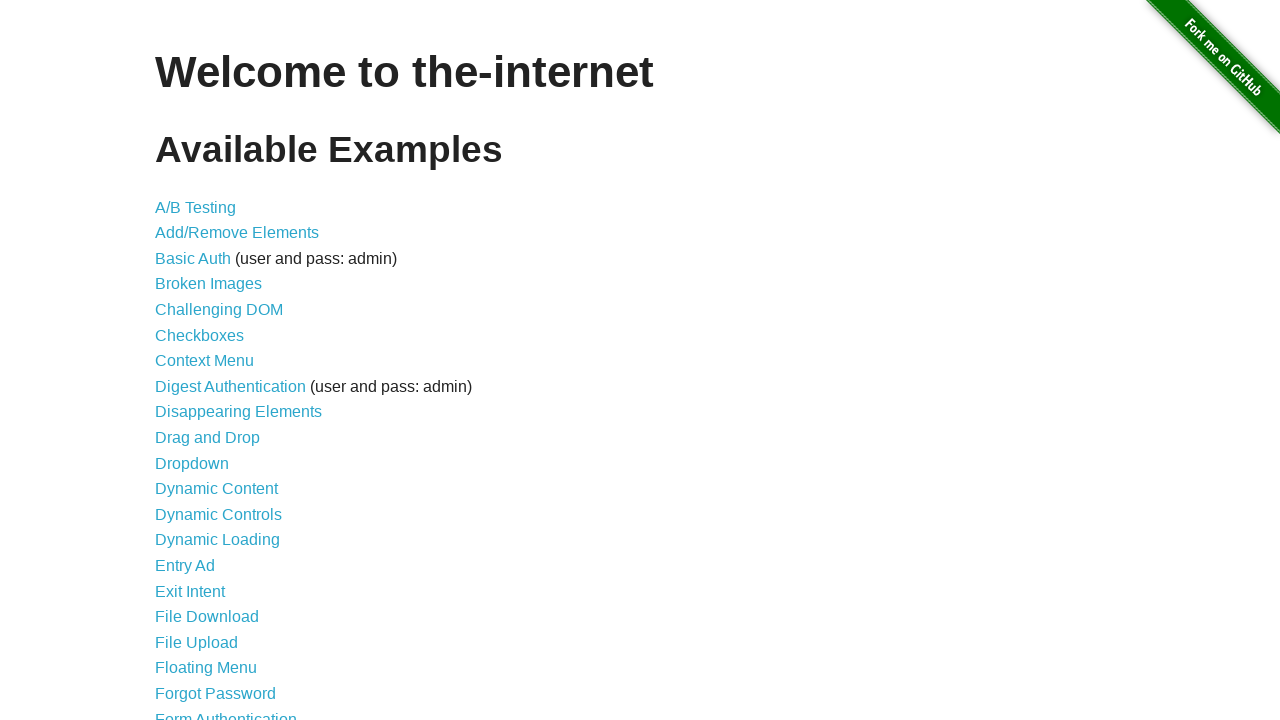

Clicked on Dynamic Loading link at (218, 540) on internal:role=link[name="Dynamic Loading"i]
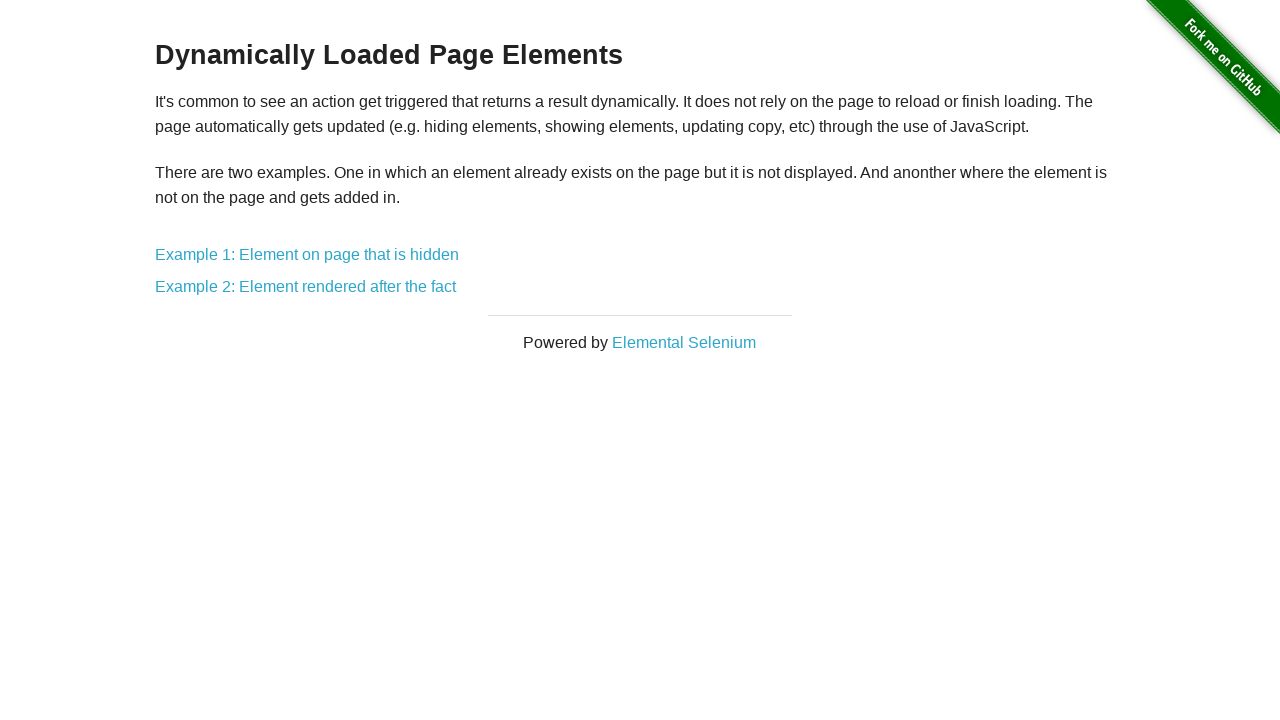

Verified 'Dynamically Loaded Page Elements' heading is visible
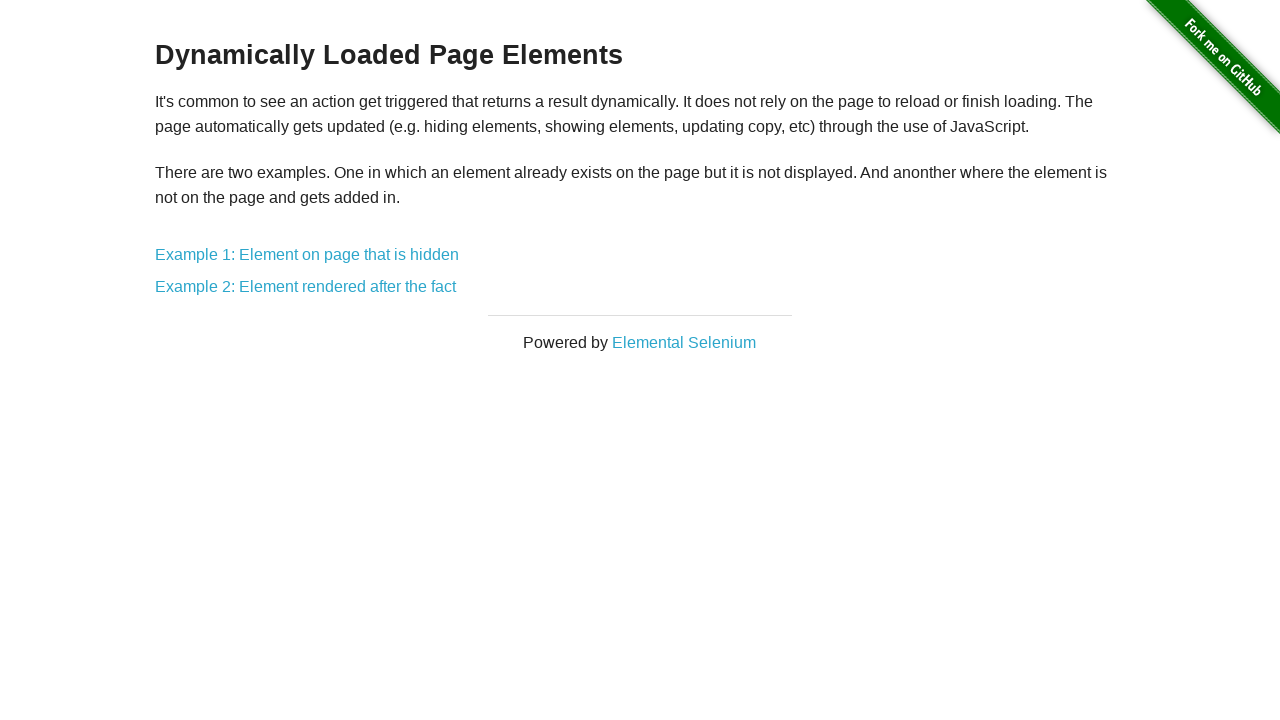

Clicked on Example 1: Element on page that is hidden link at (307, 255) on internal:role=link[name="Example 1: Element on page that is hidden"i]
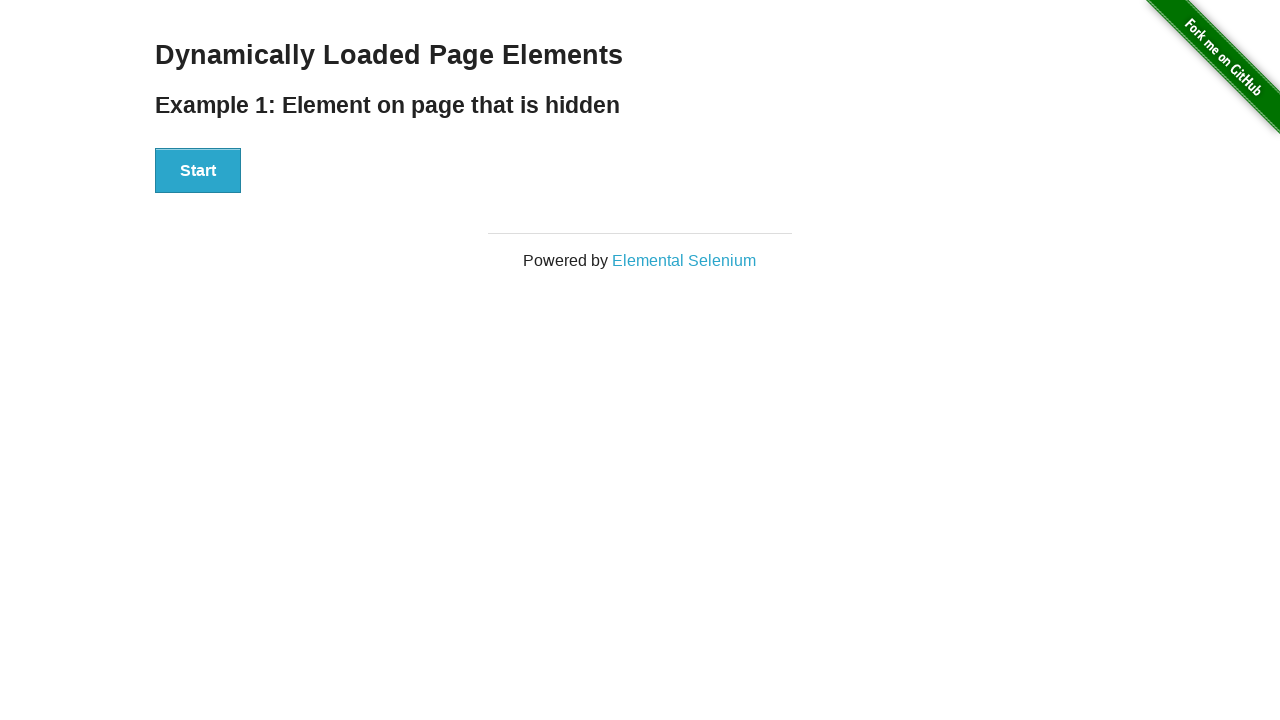

Clicked Start button to begin loading process at (198, 171) on internal:role=button[name="Start"i]
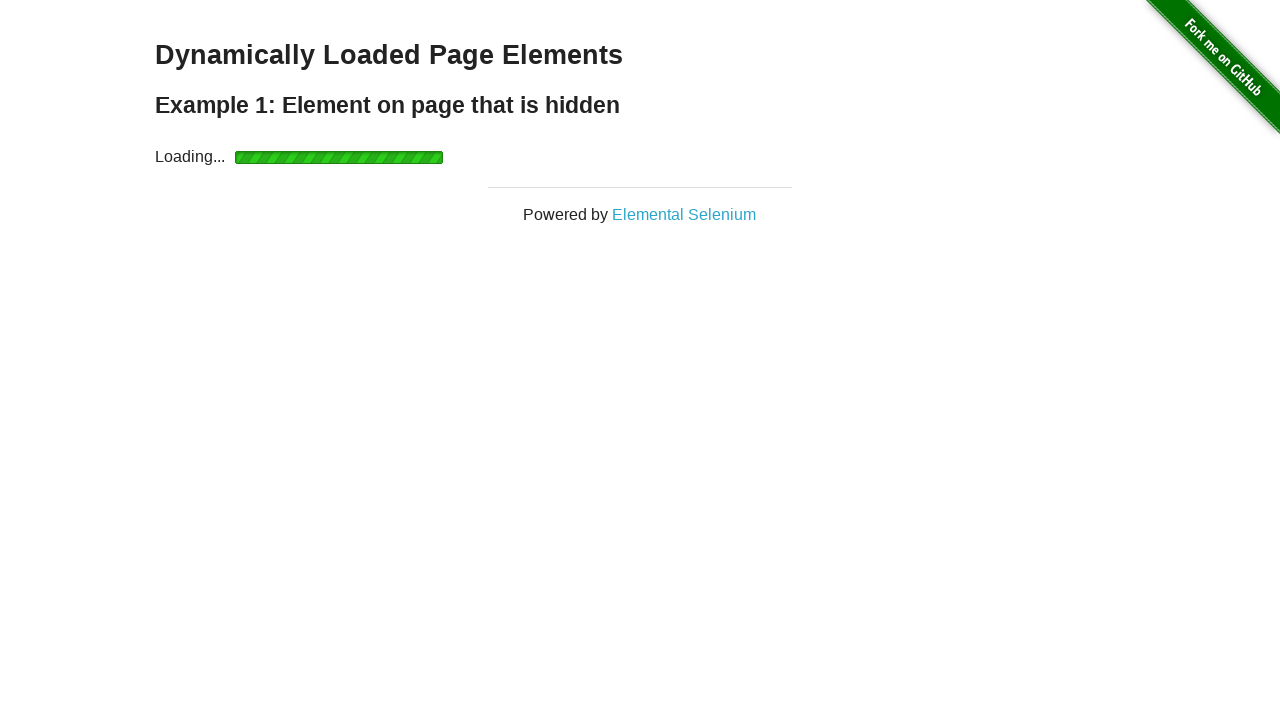

Loading completed and 'Hello World!' text appeared
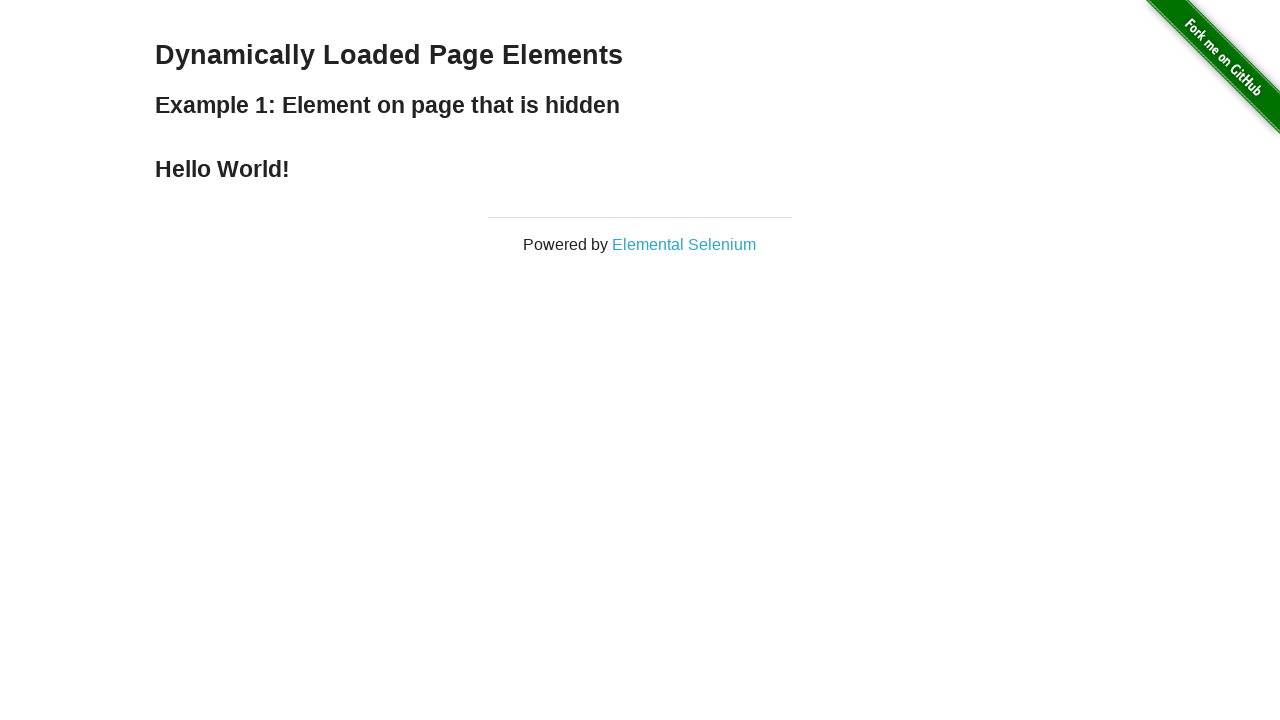

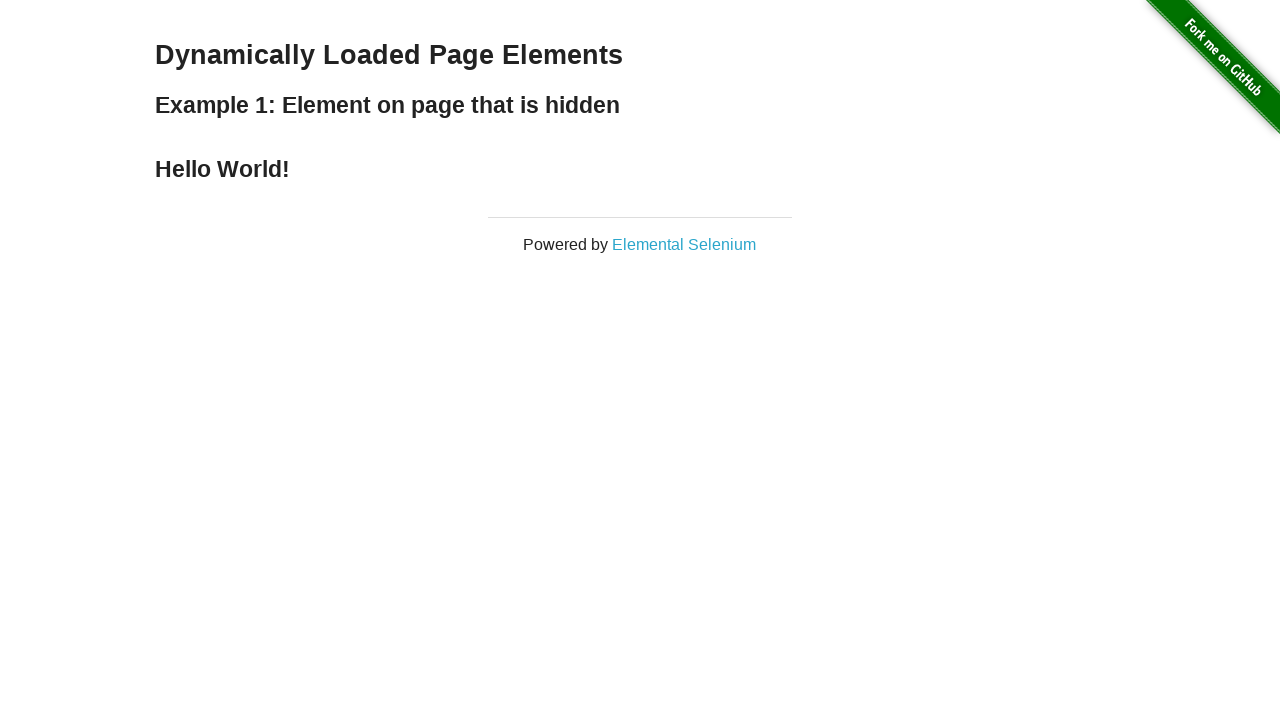